Tests DuckDuckGo search functionality by entering a search query and submitting the form

Starting URL: https://duckduckgo.com

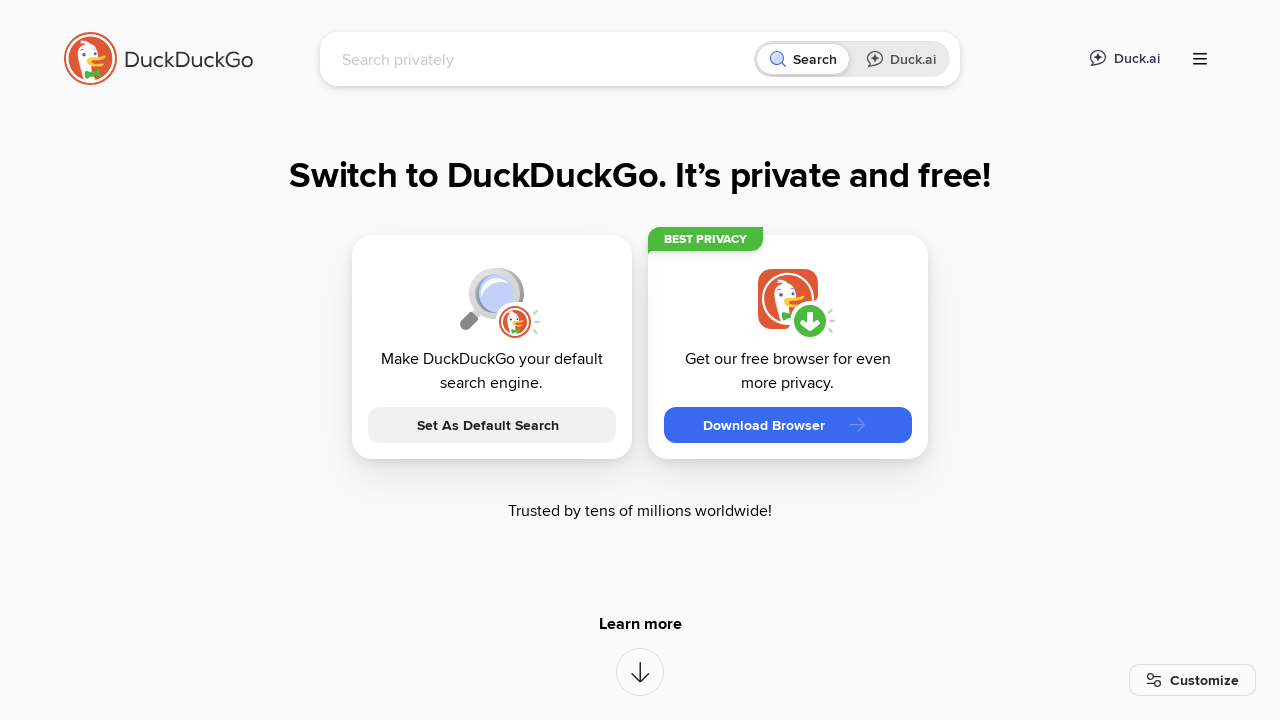

Filled search input with 'Jenkins Selenium Python' on input[name='q']
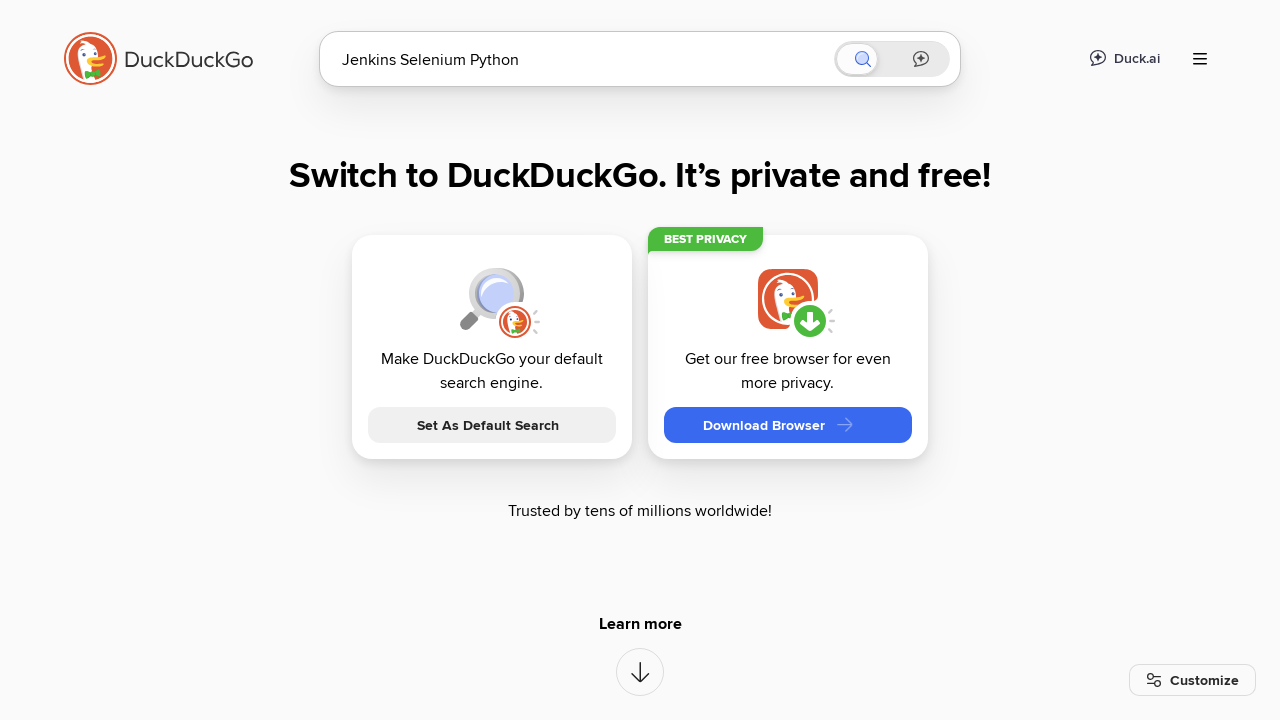

Pressed Enter to submit search form on input[name='q']
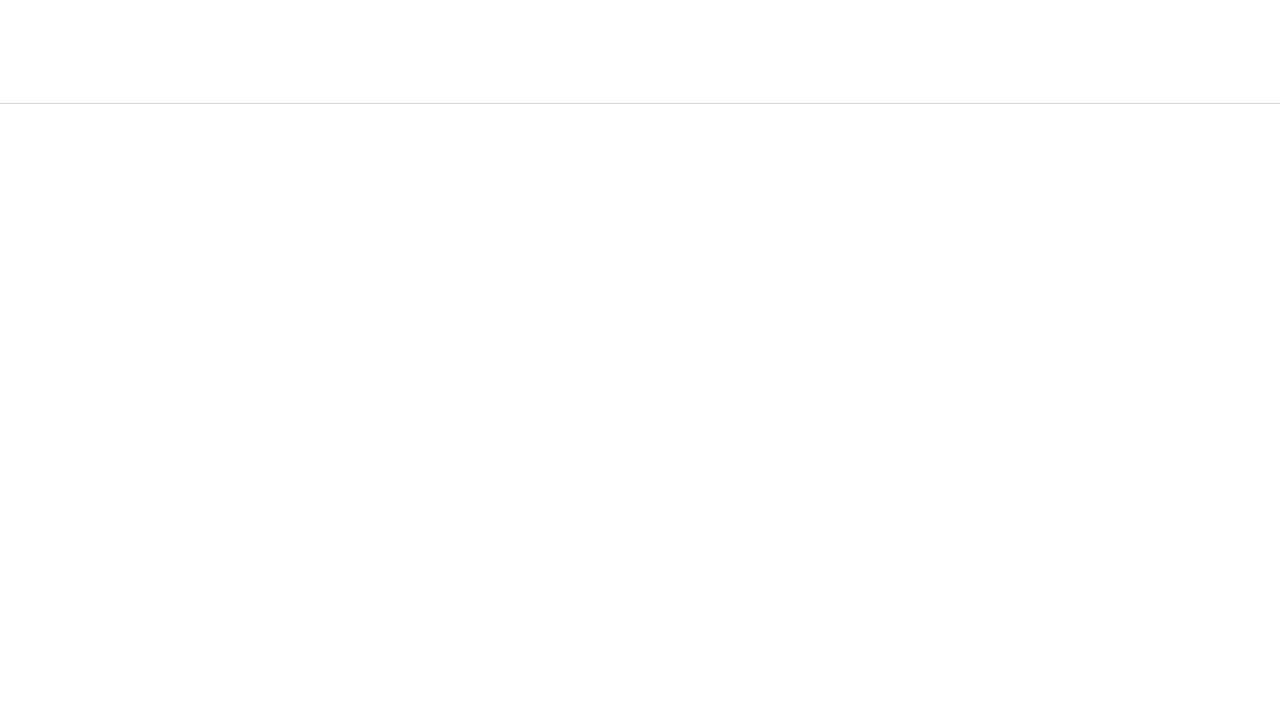

Waited for search results page to load (networkidle)
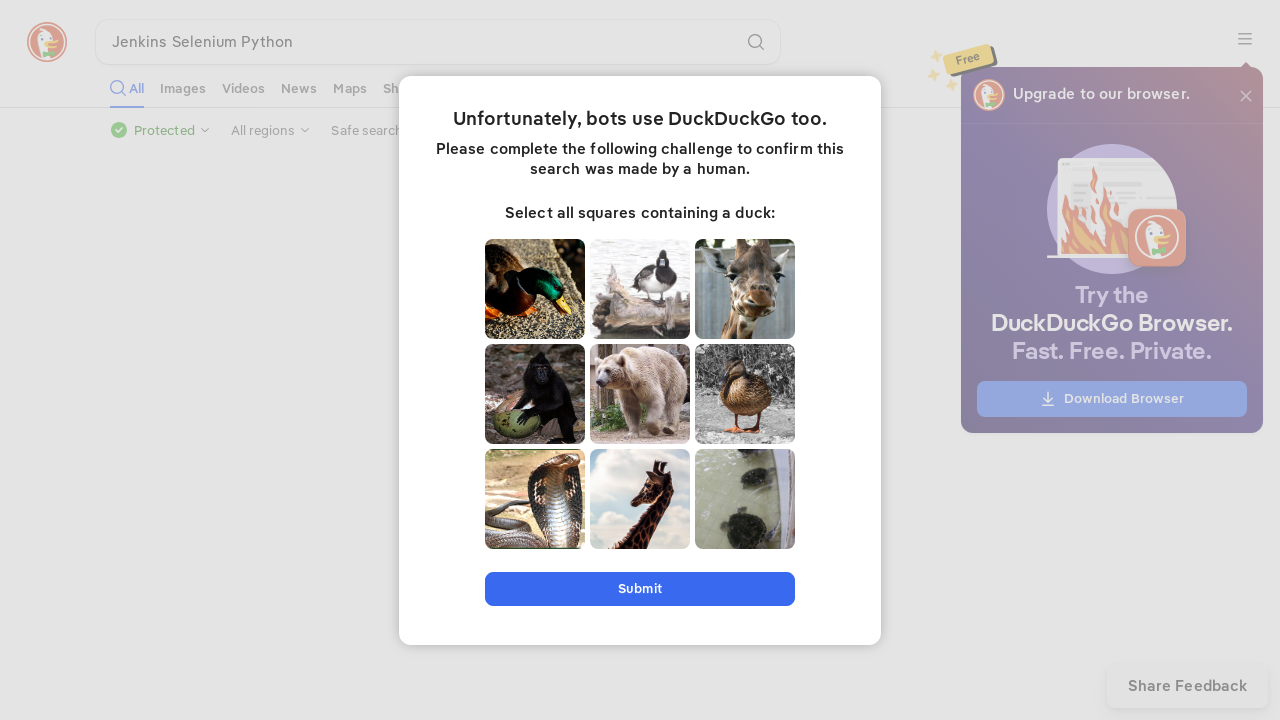

Verified page title contains 'Jenkins Selenium Python'
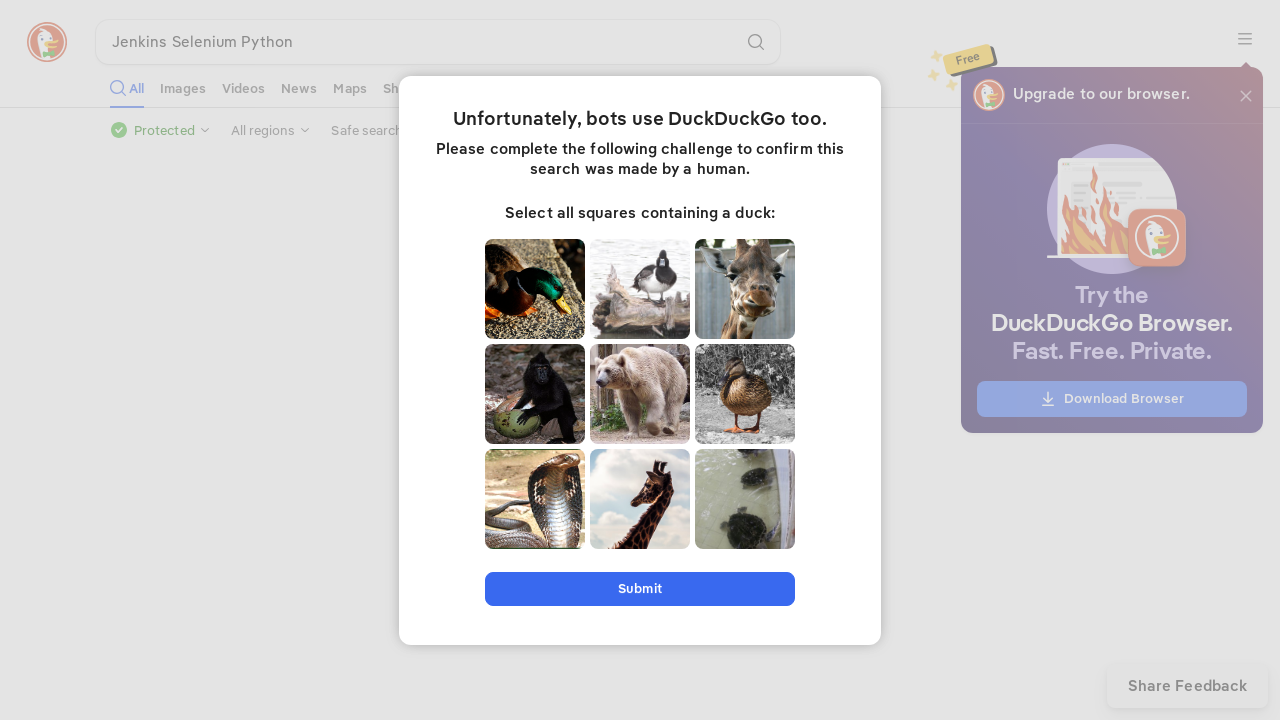

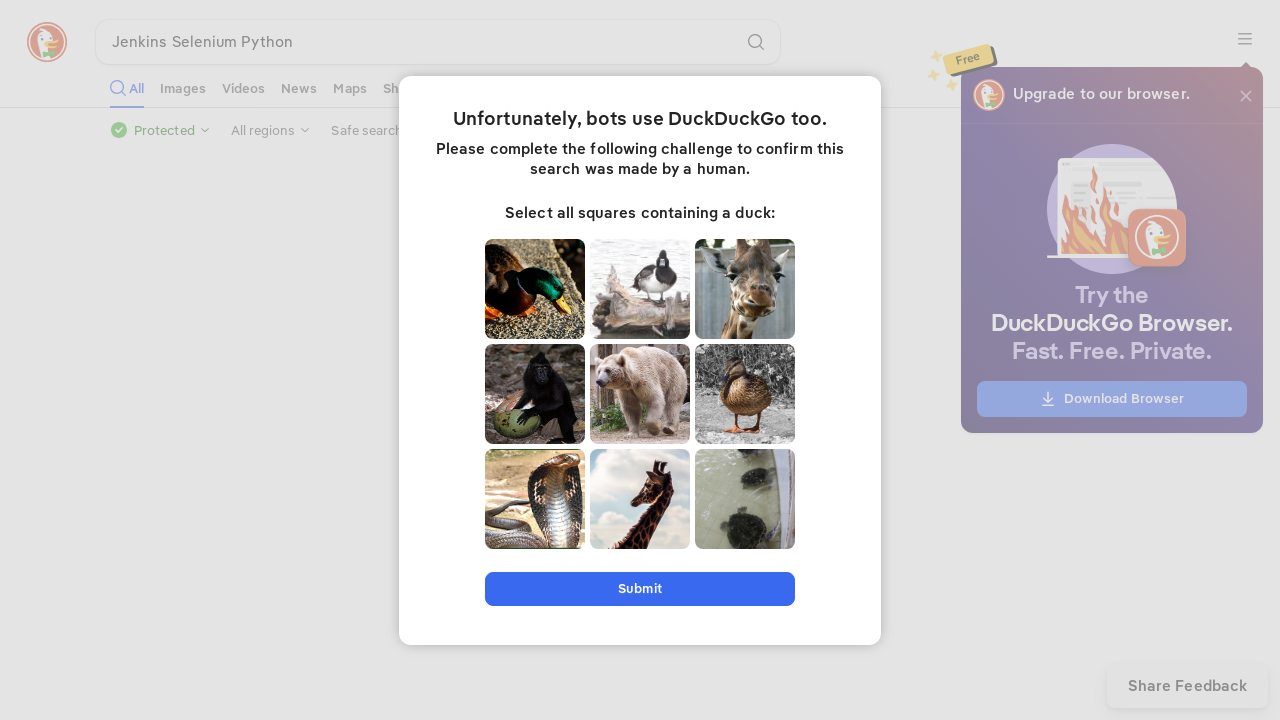